Tests navigation to the past page on Hacker News and verifies yesterday's date is displayed

Starting URL: https://news.ycombinator.com/

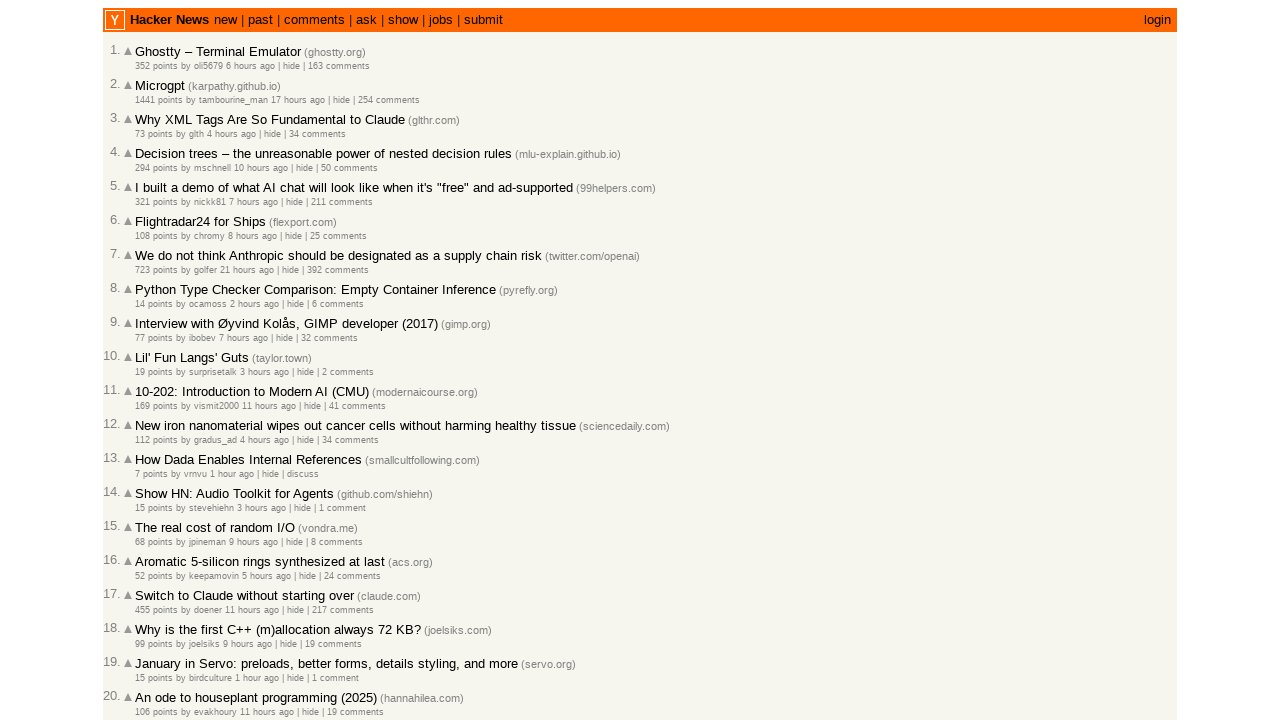

Clicked on the 'past' link to navigate to past page at (260, 20) on a:text('past')
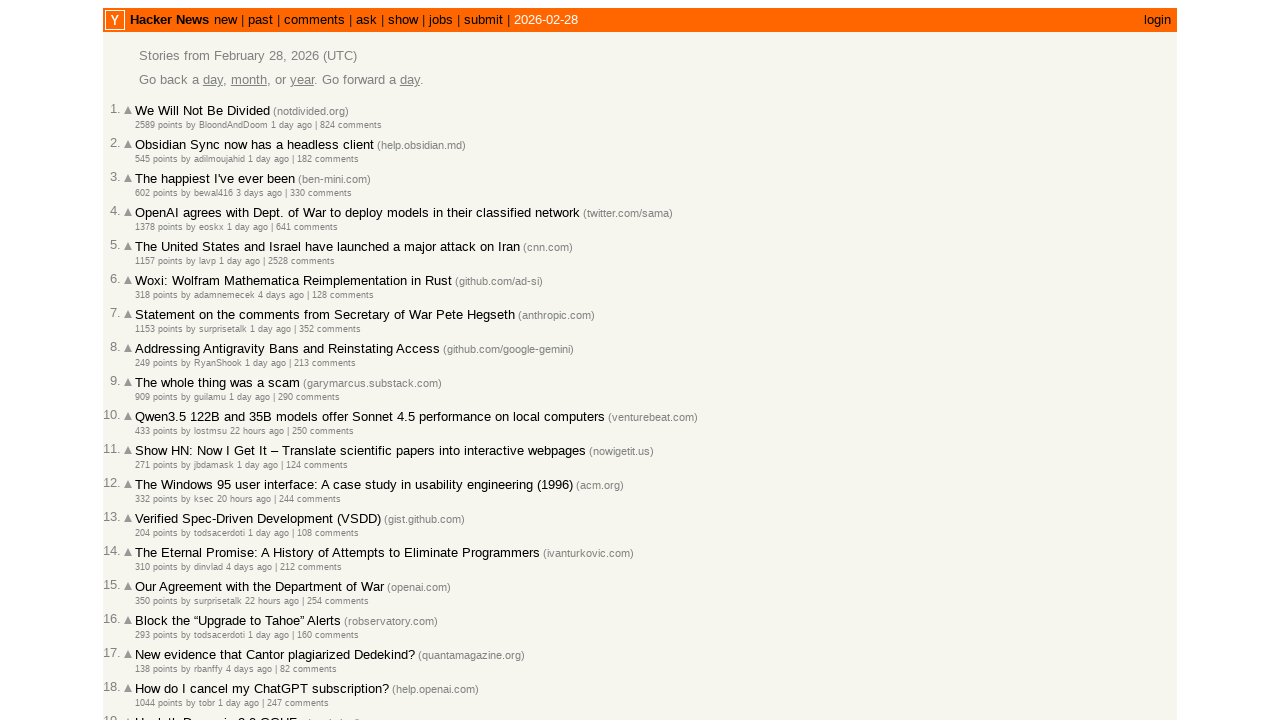

Past page loaded successfully (URL matched '**/front**')
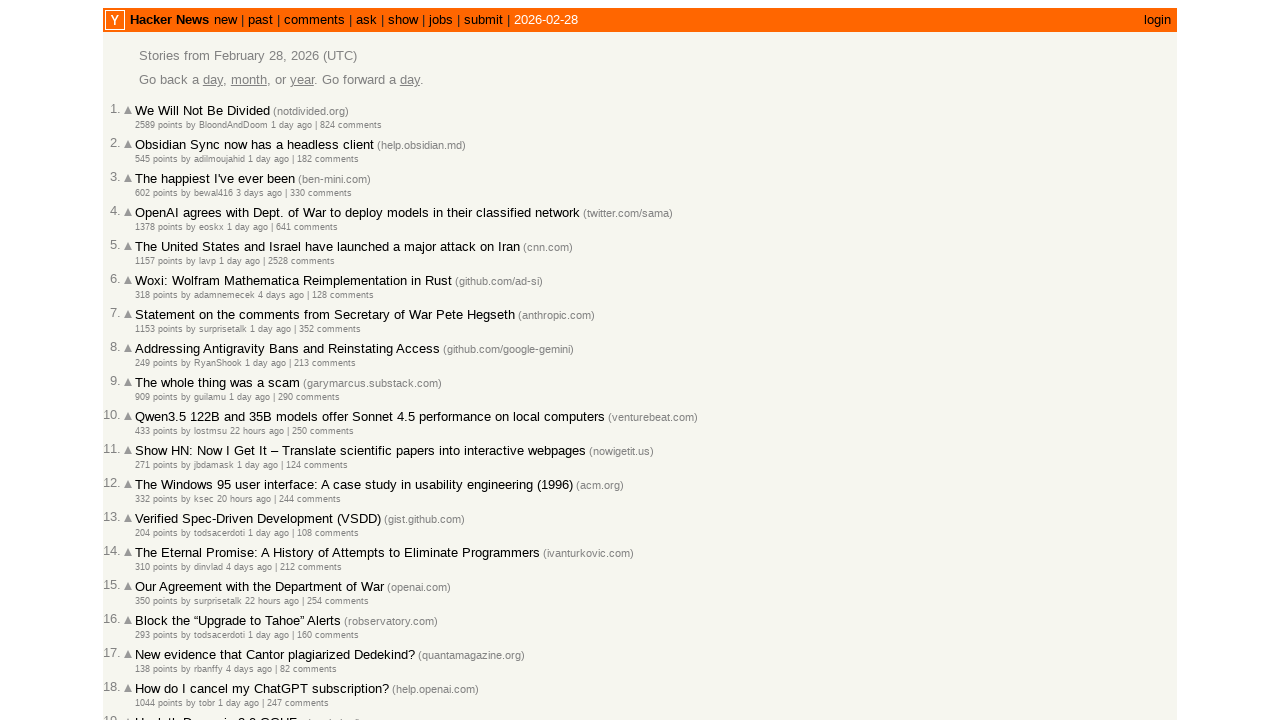

Page top content became visible
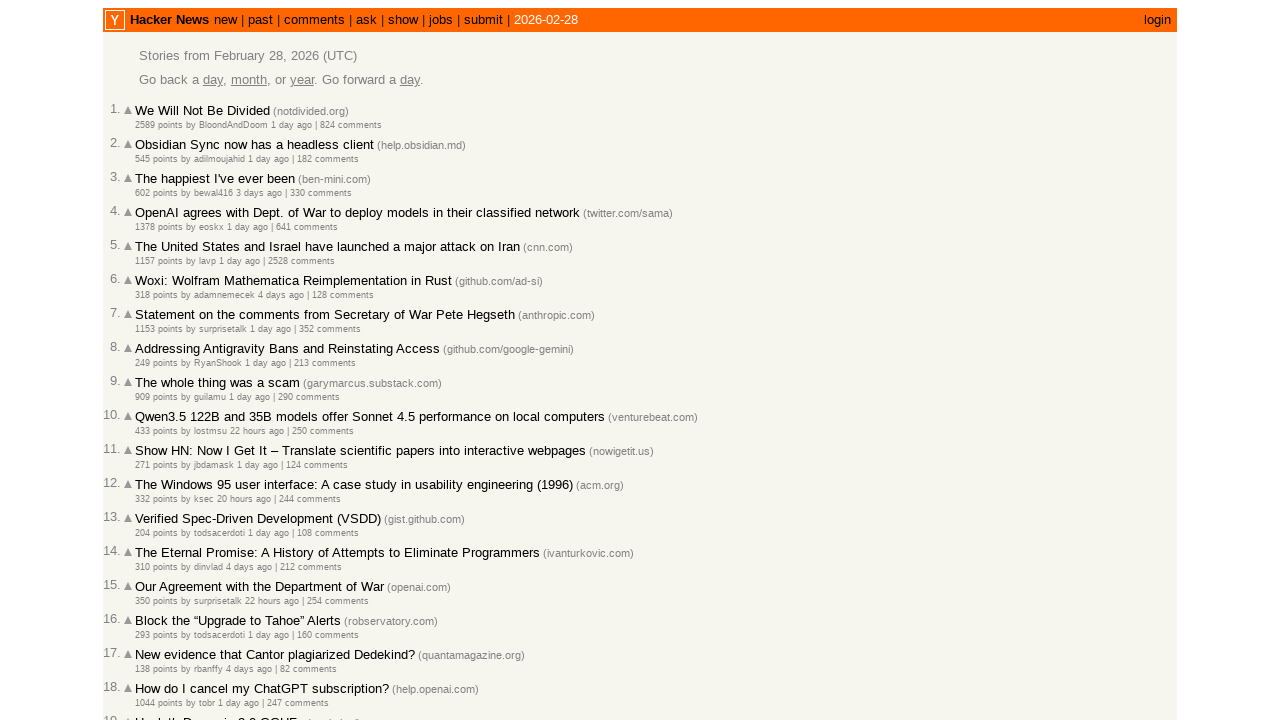

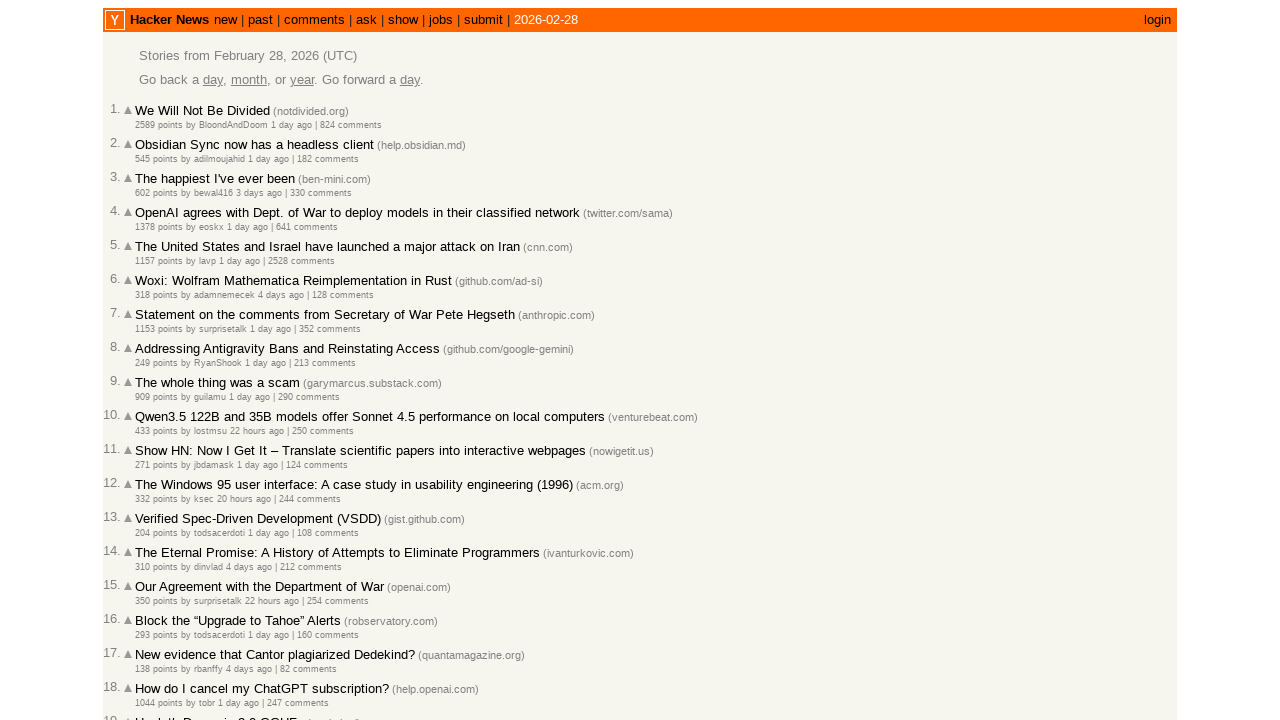